Tests that the Instagram social media link opens a new page to instagram.com

Starting URL: https://www.npu.cz

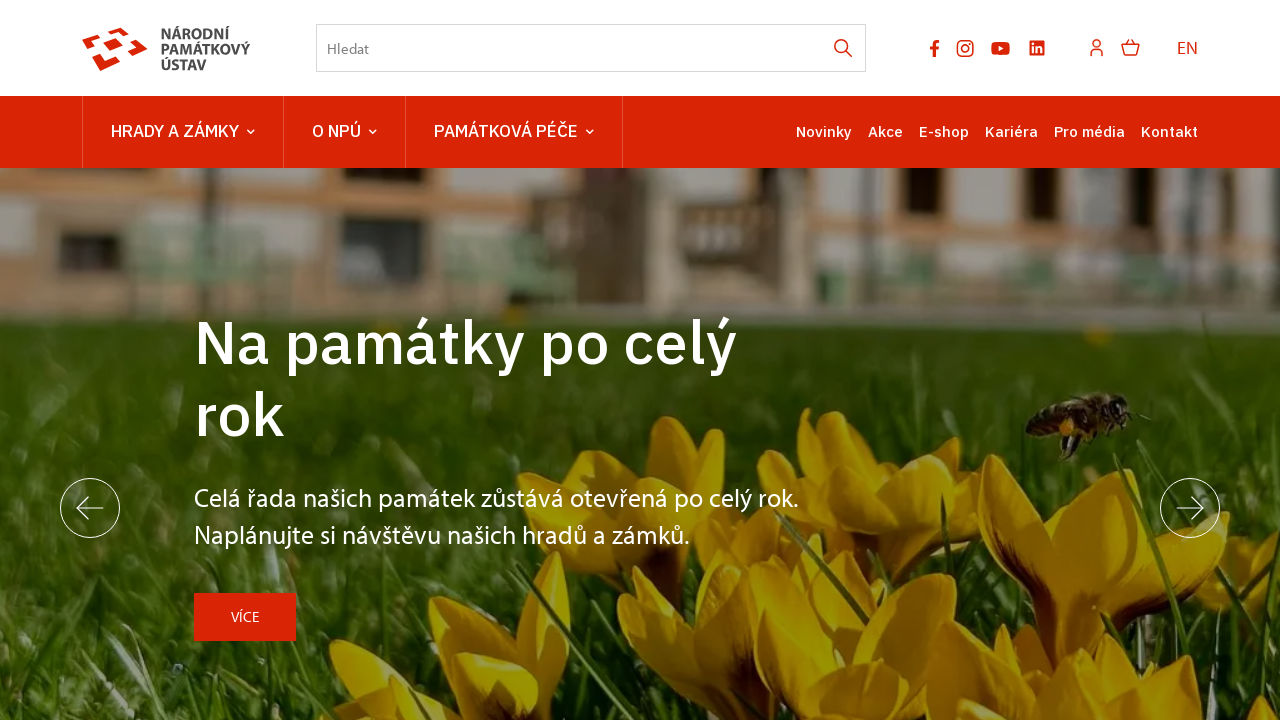

Located Instagram link in social media section
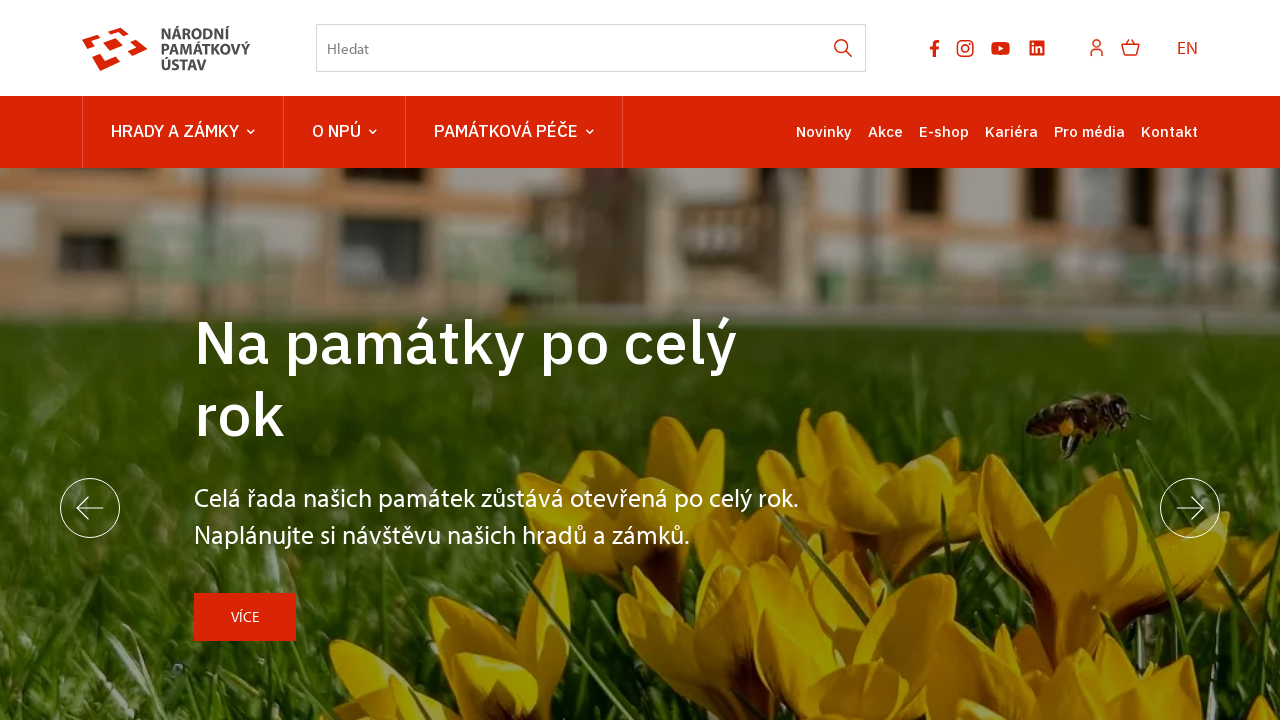

Clicked Instagram link to open new page at (965, 48) on ul.socials li.socials-item a[href*="instagram.com"]
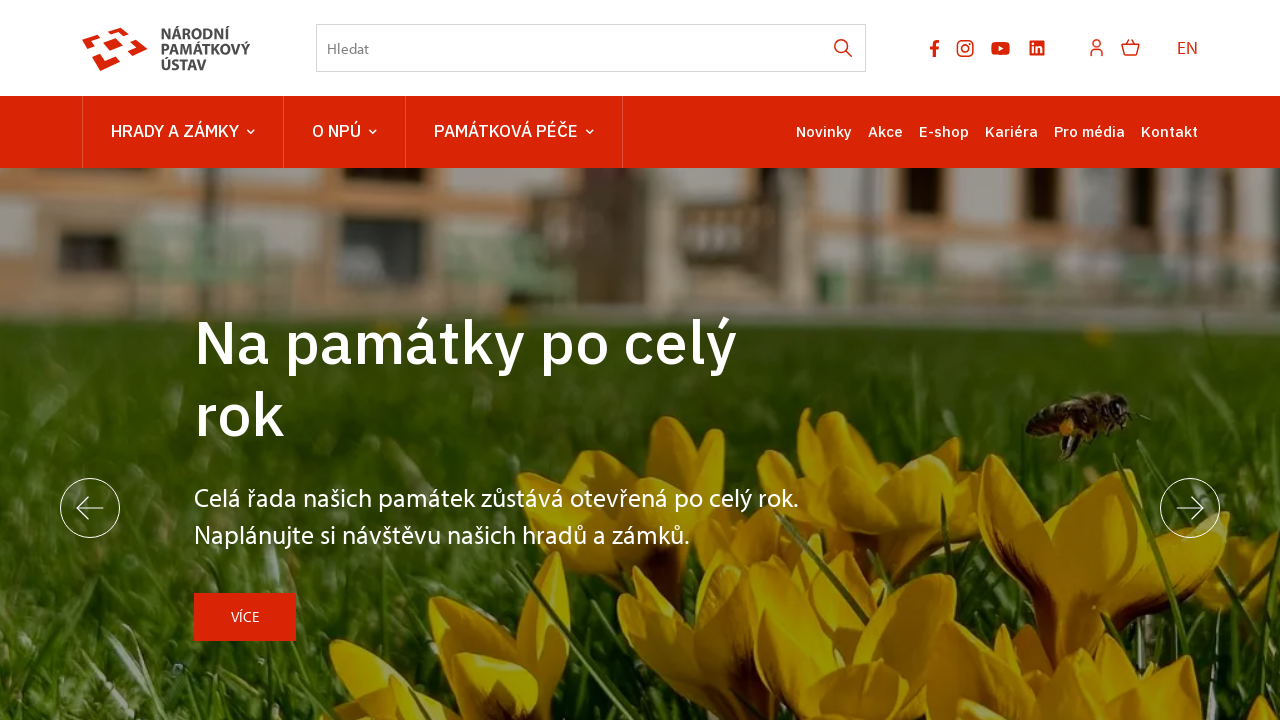

New Instagram page object retrieved
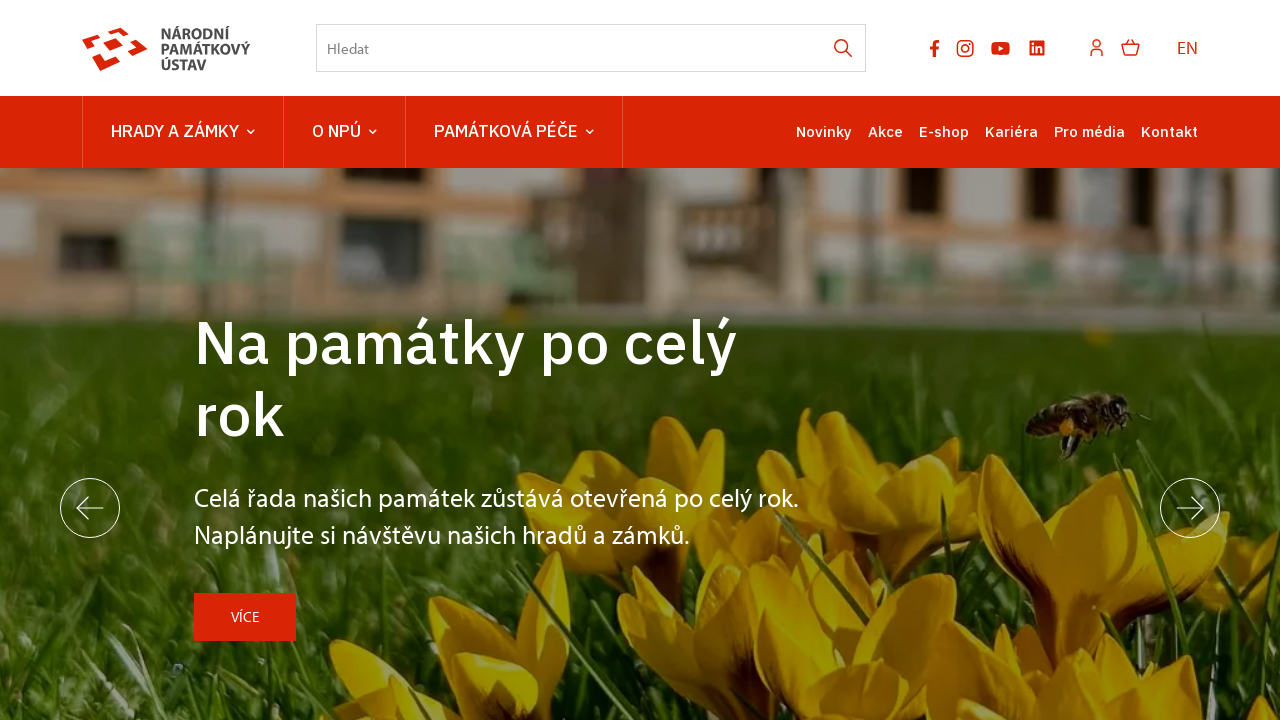

Instagram page fully loaded
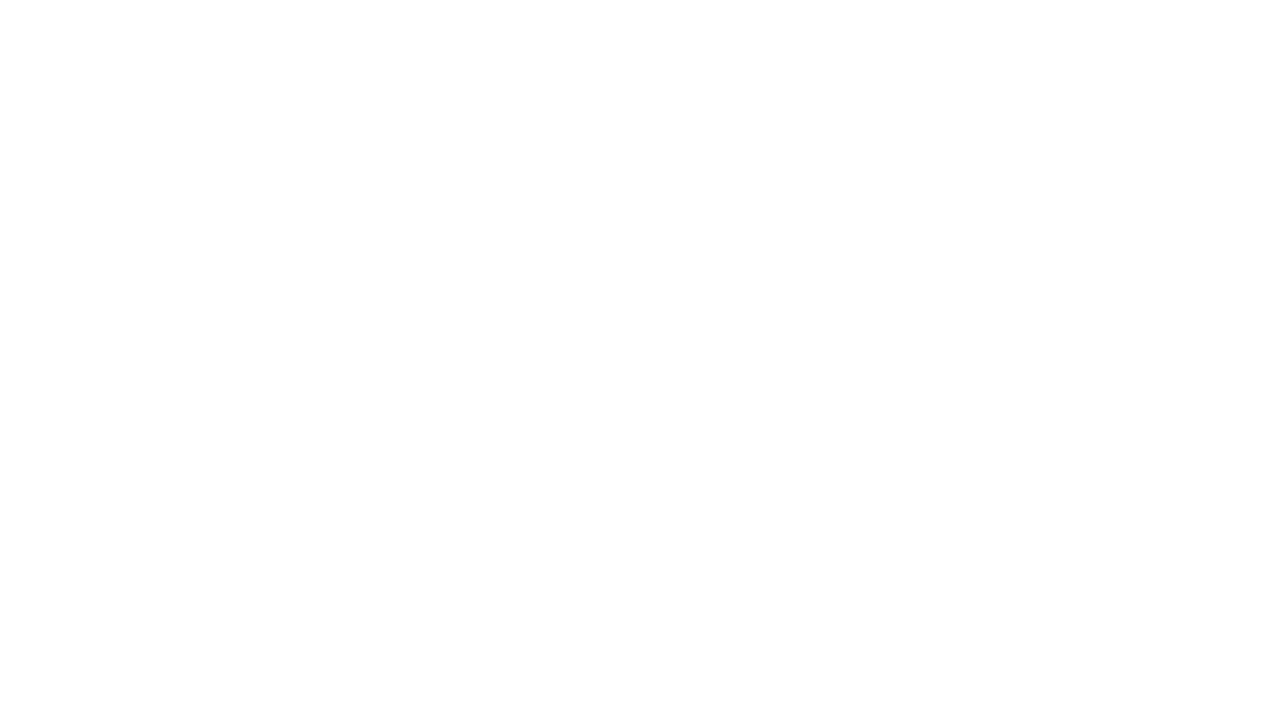

Closed Instagram page
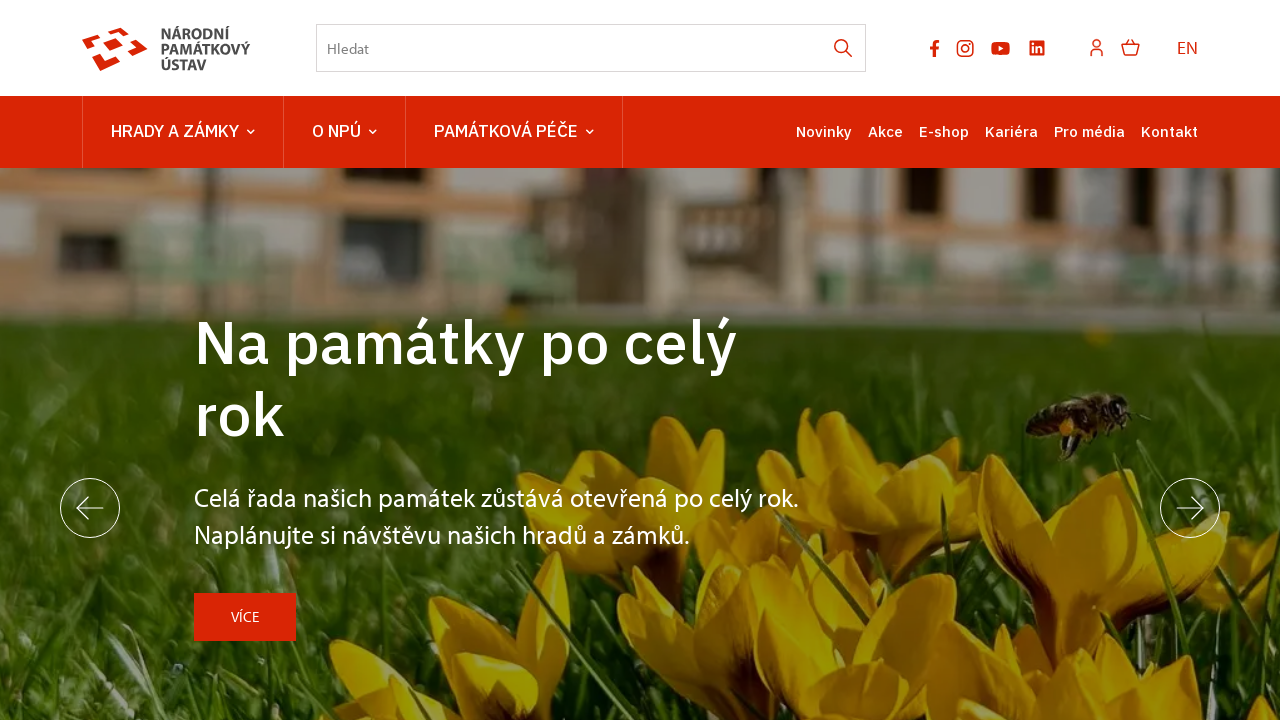

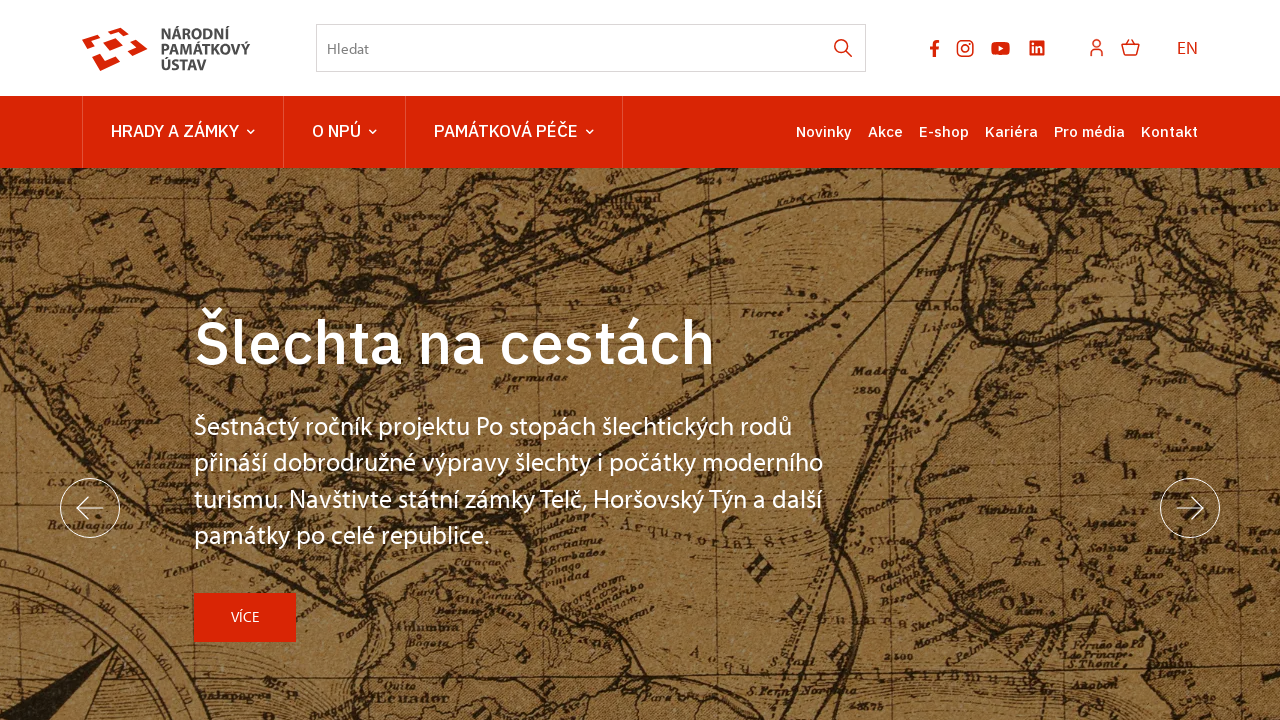